Tests notification message functionality by clicking a link to load a new notification message and reading its text

Starting URL: https://the-internet.herokuapp.com/notification_message_rendered

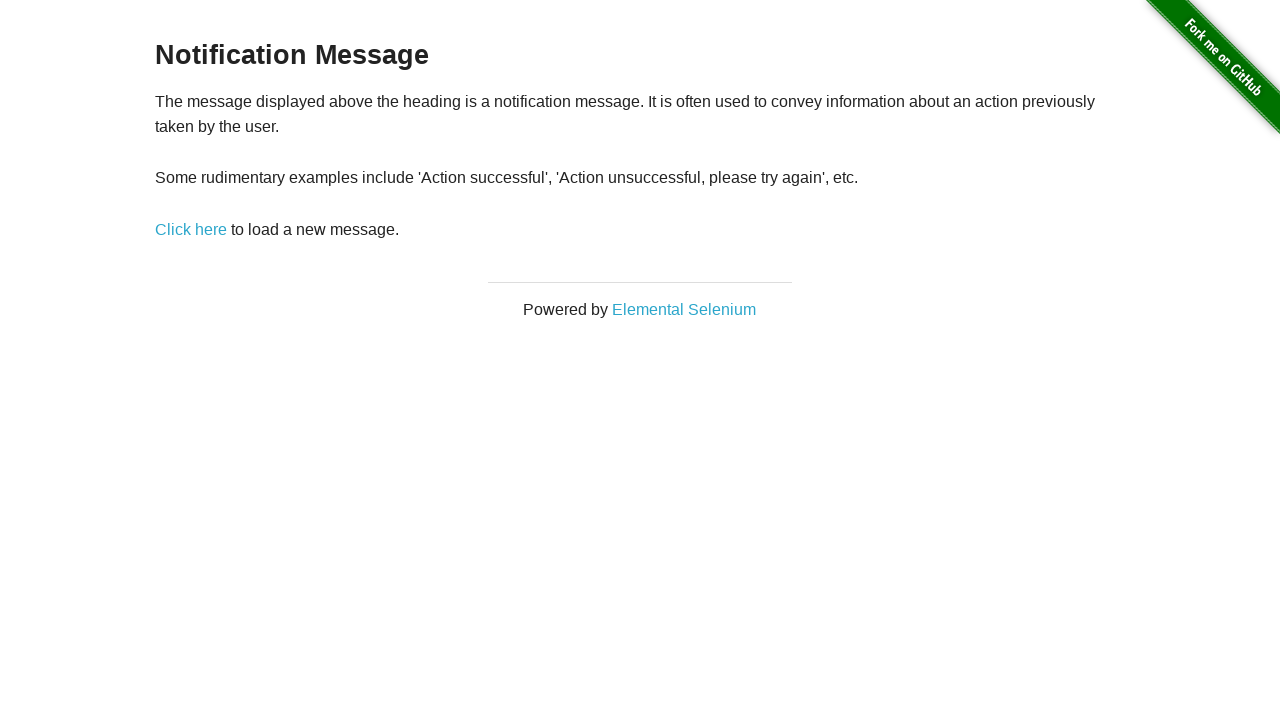

Clicked link to load a new notification message at (191, 229) on .example p a
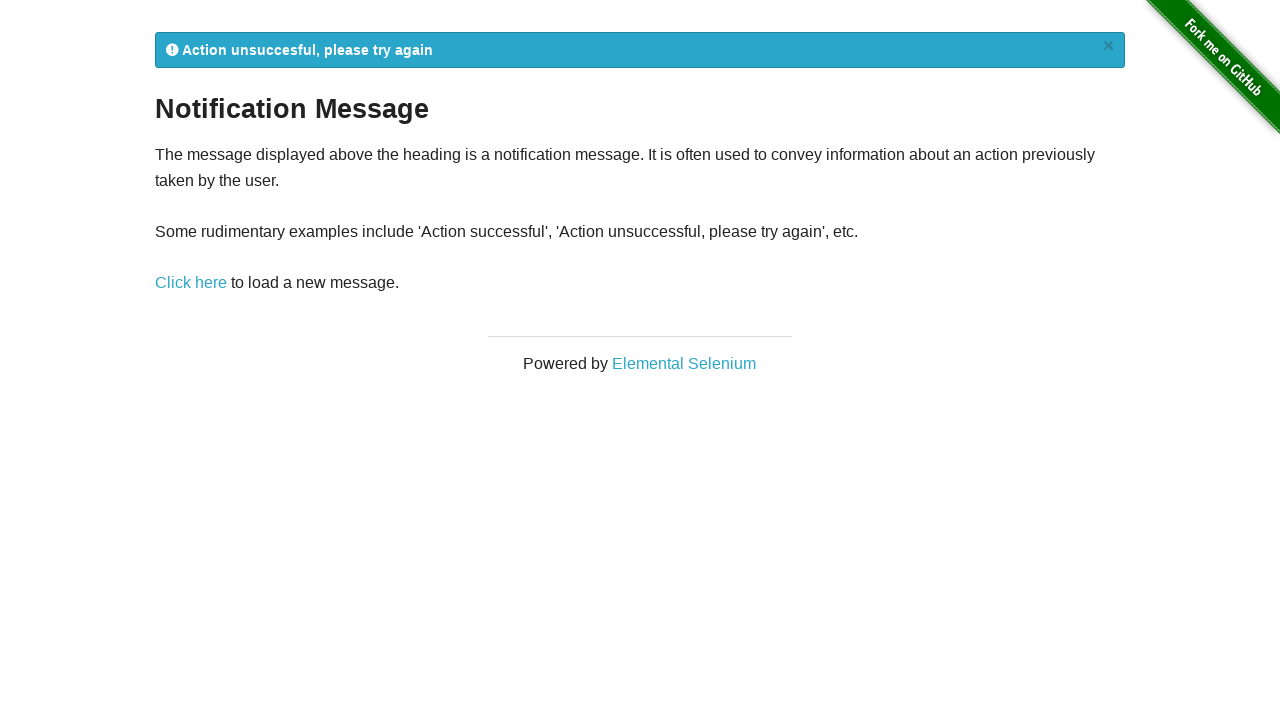

Notification message appeared on page
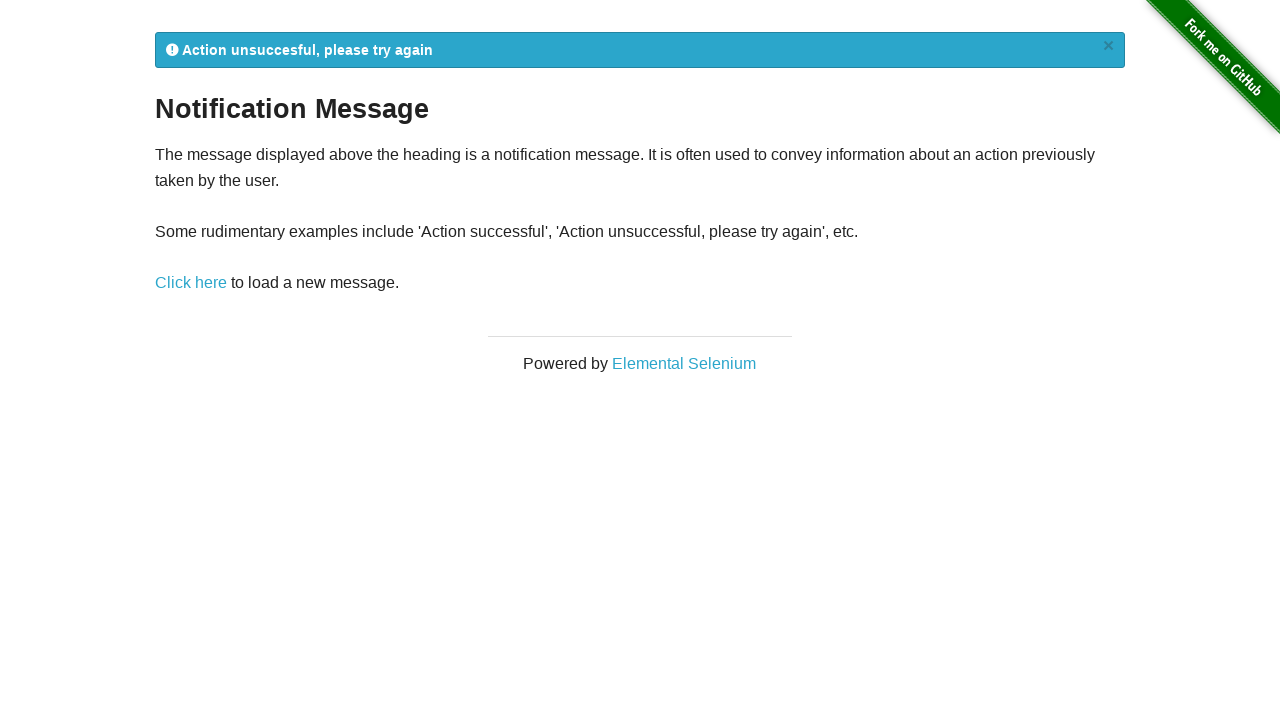

Located the notification message element
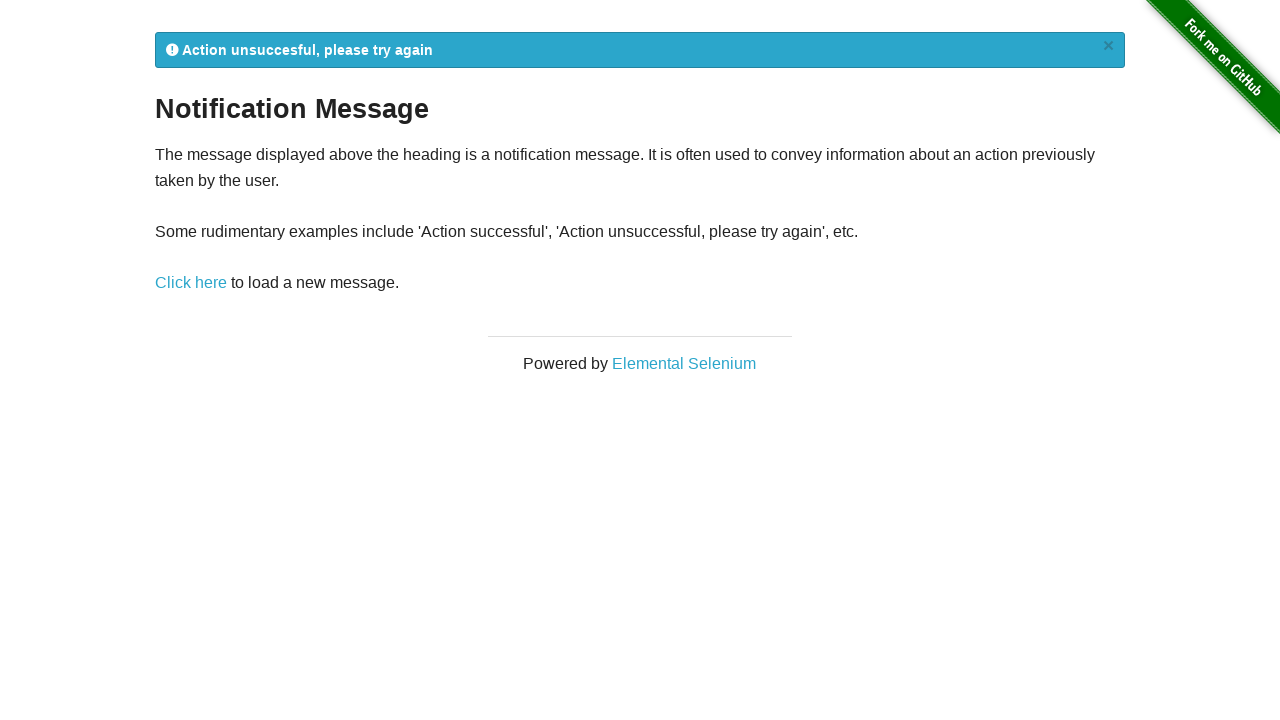

Retrieved notification message text
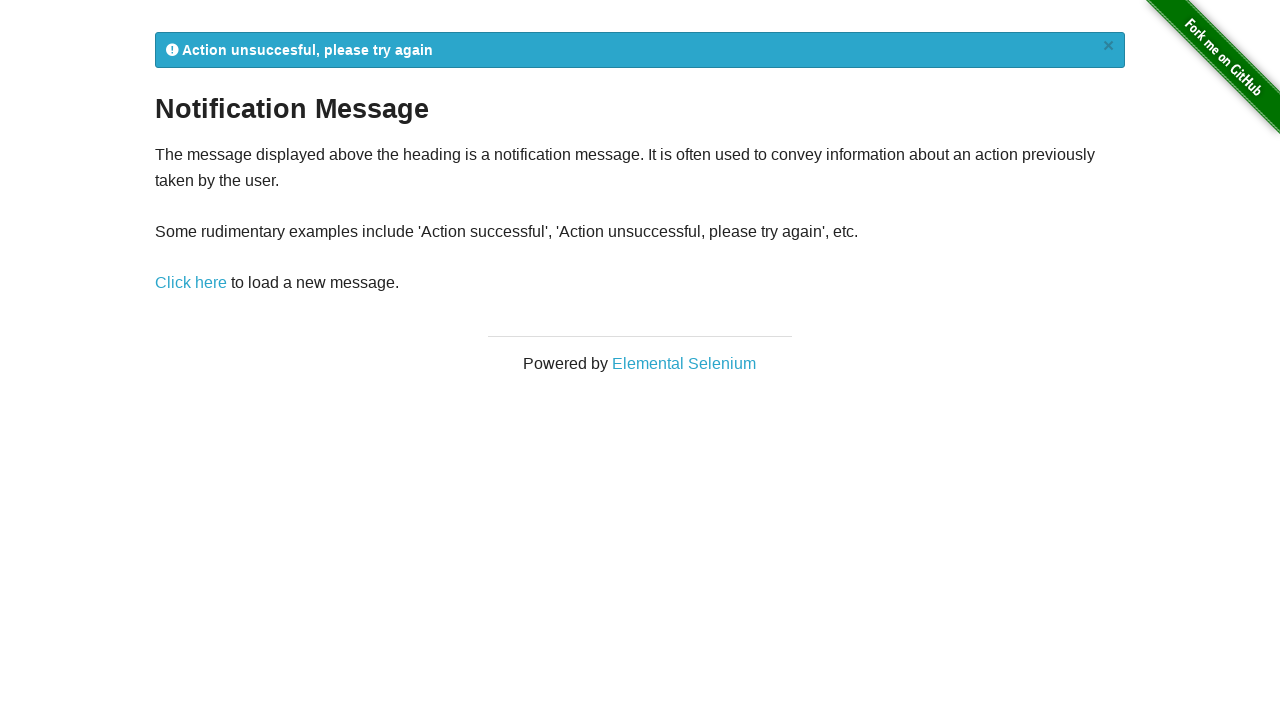

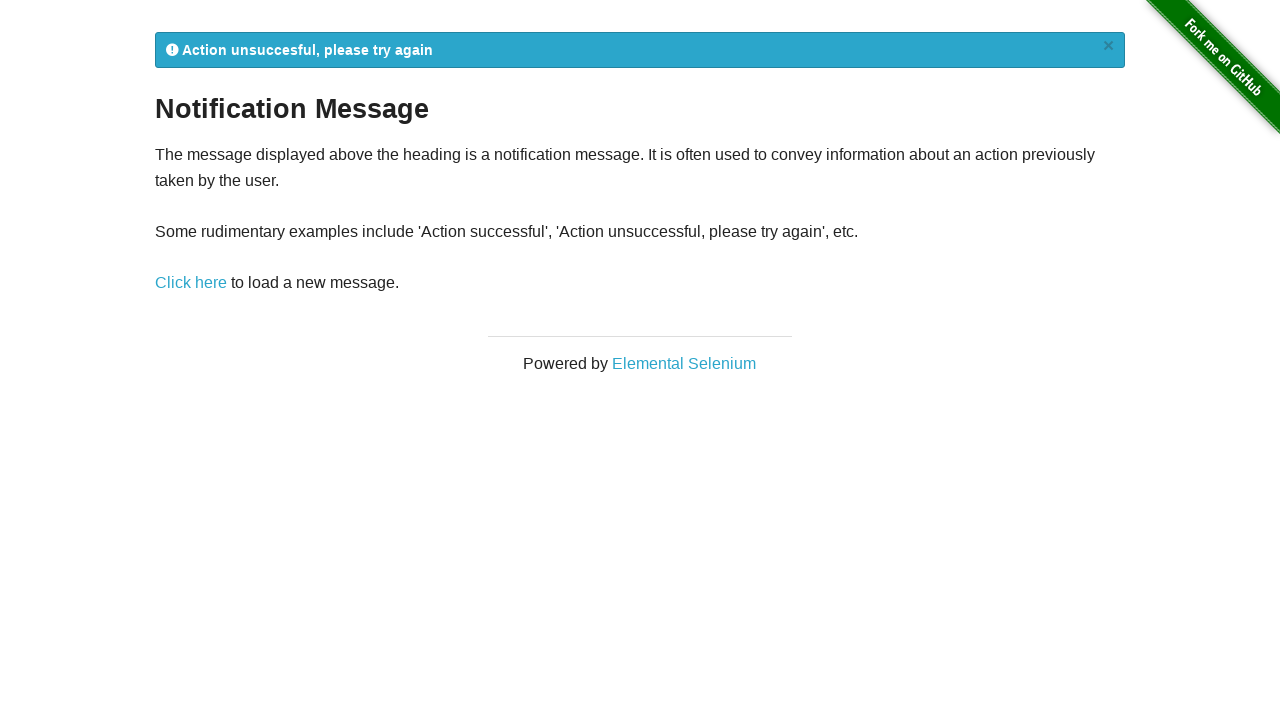